Simple navigation test that opens the OrangeHRM demo page and verifies it loads successfully by waiting for the page to be ready.

Starting URL: https://opensource-demo.orangehrmlive.com/

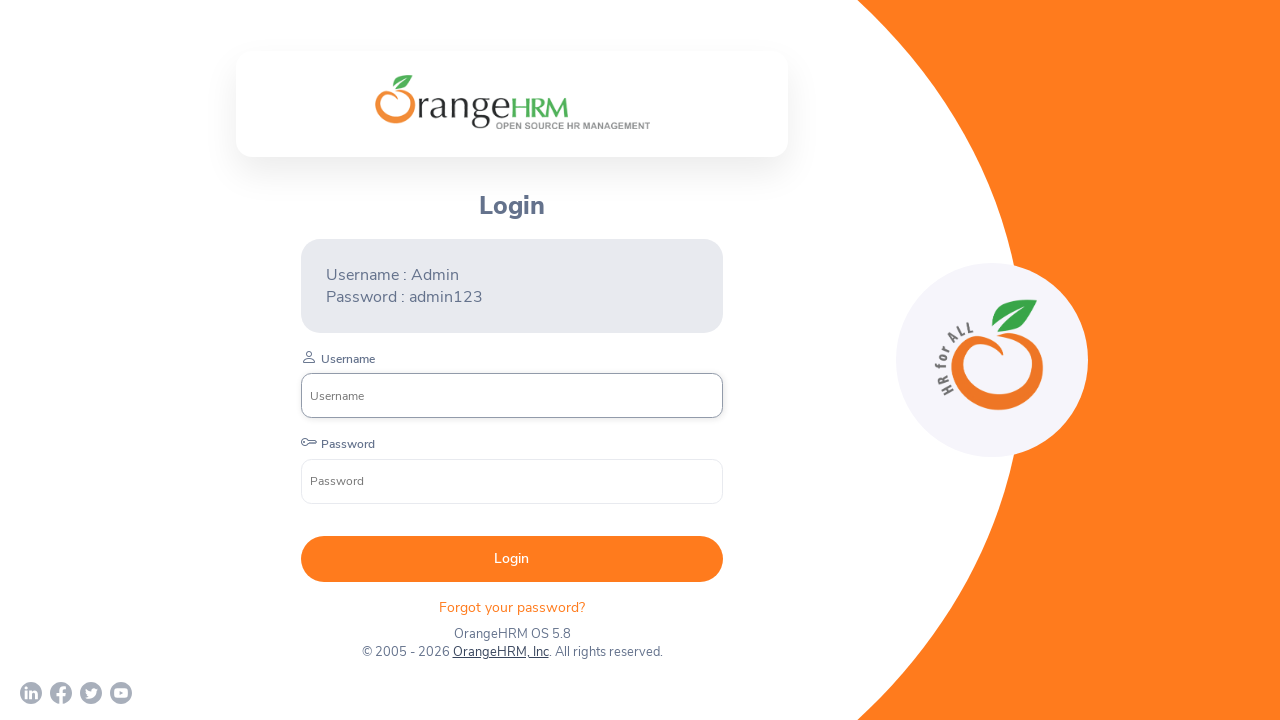

Navigated to OrangeHRM demo page
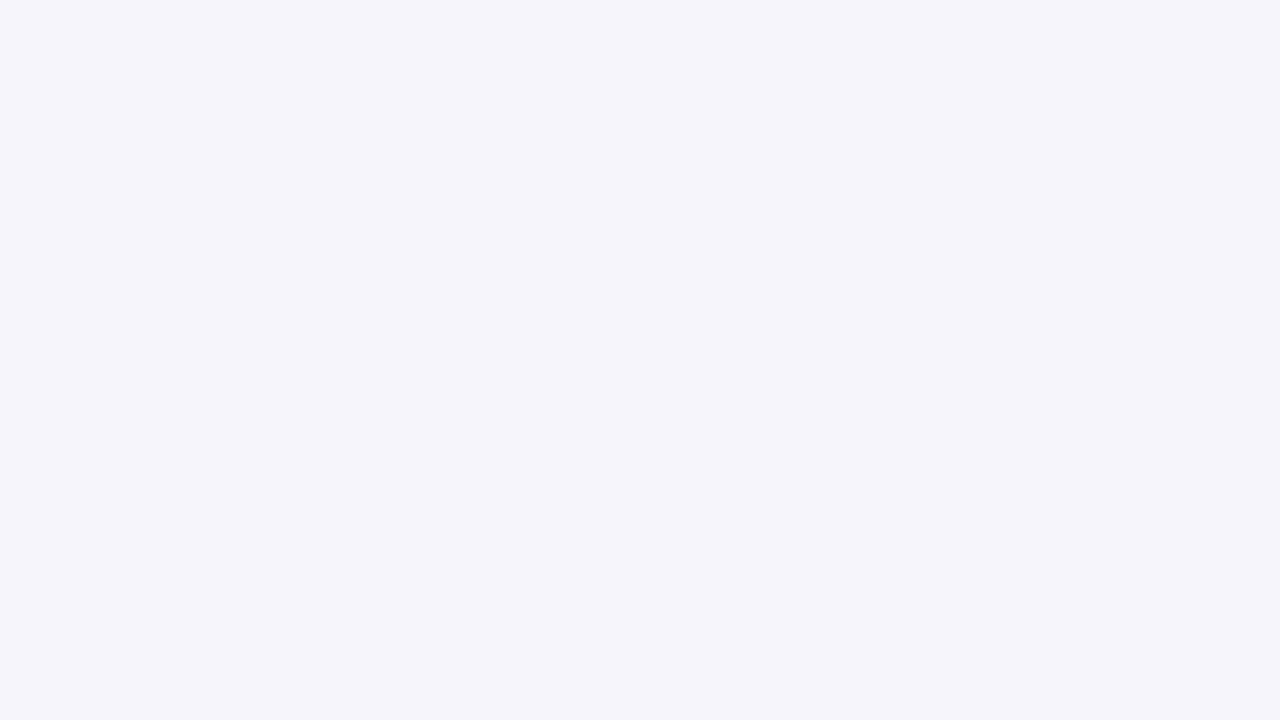

Page DOM content loaded successfully
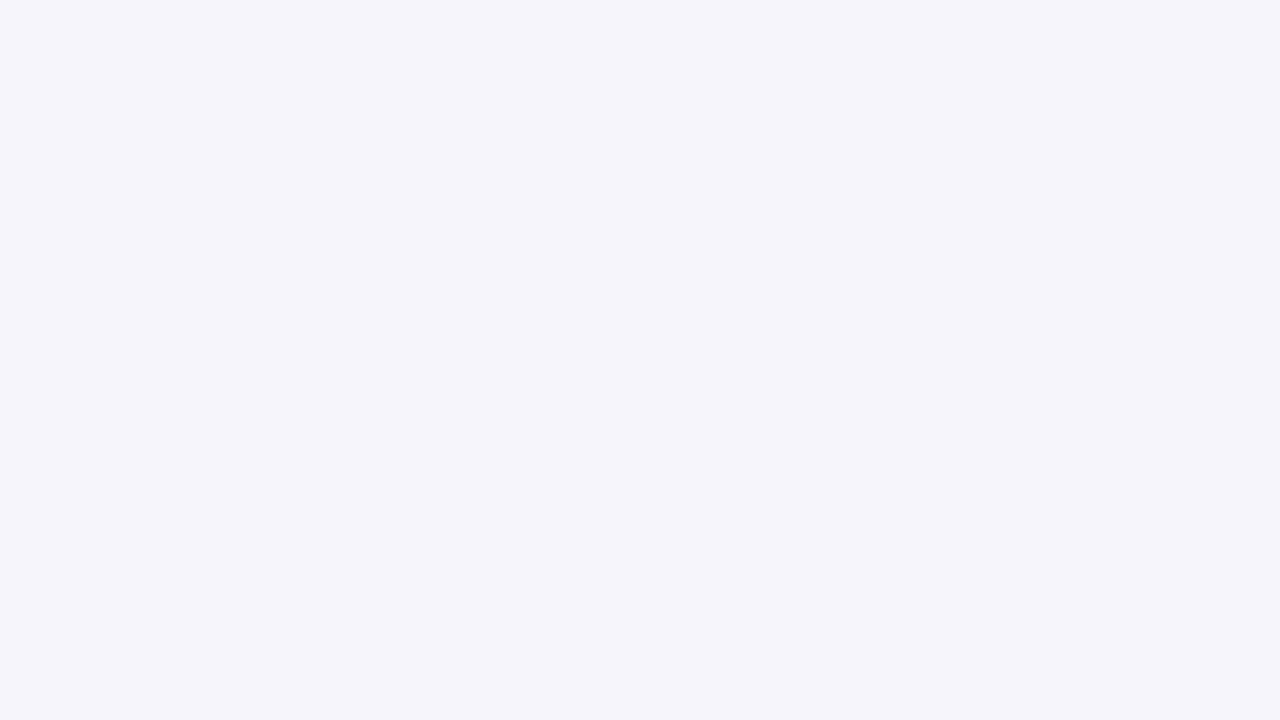

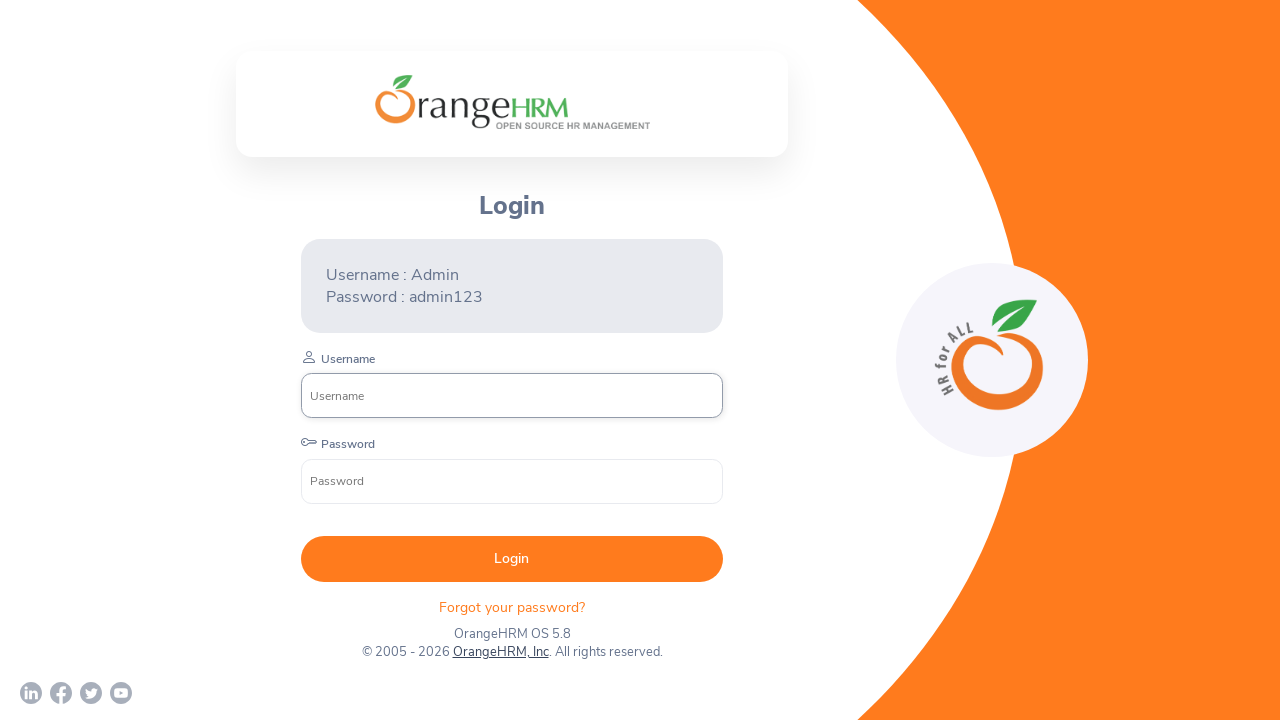